Navigates to a Selenium course content page and verifies that a specific widget element with course information is present and visible.

Starting URL: http://greenstech.in/selenium-course-content.html

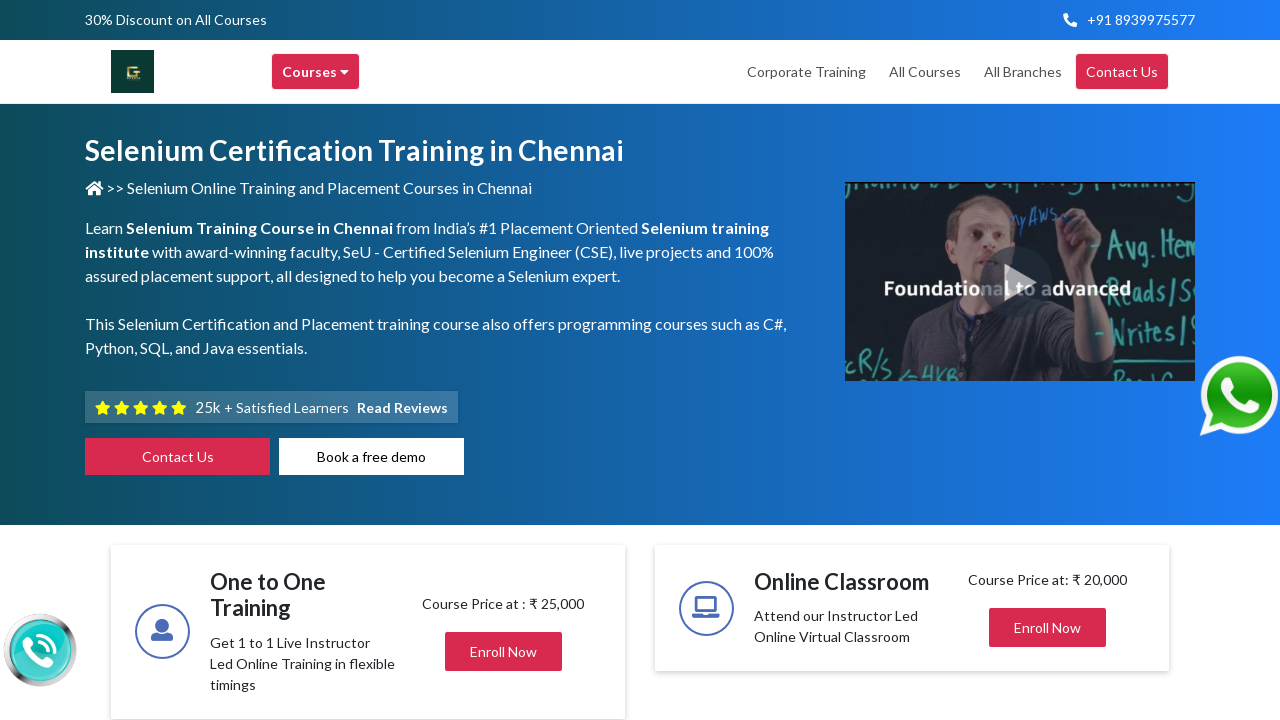

Located the widget element with course information
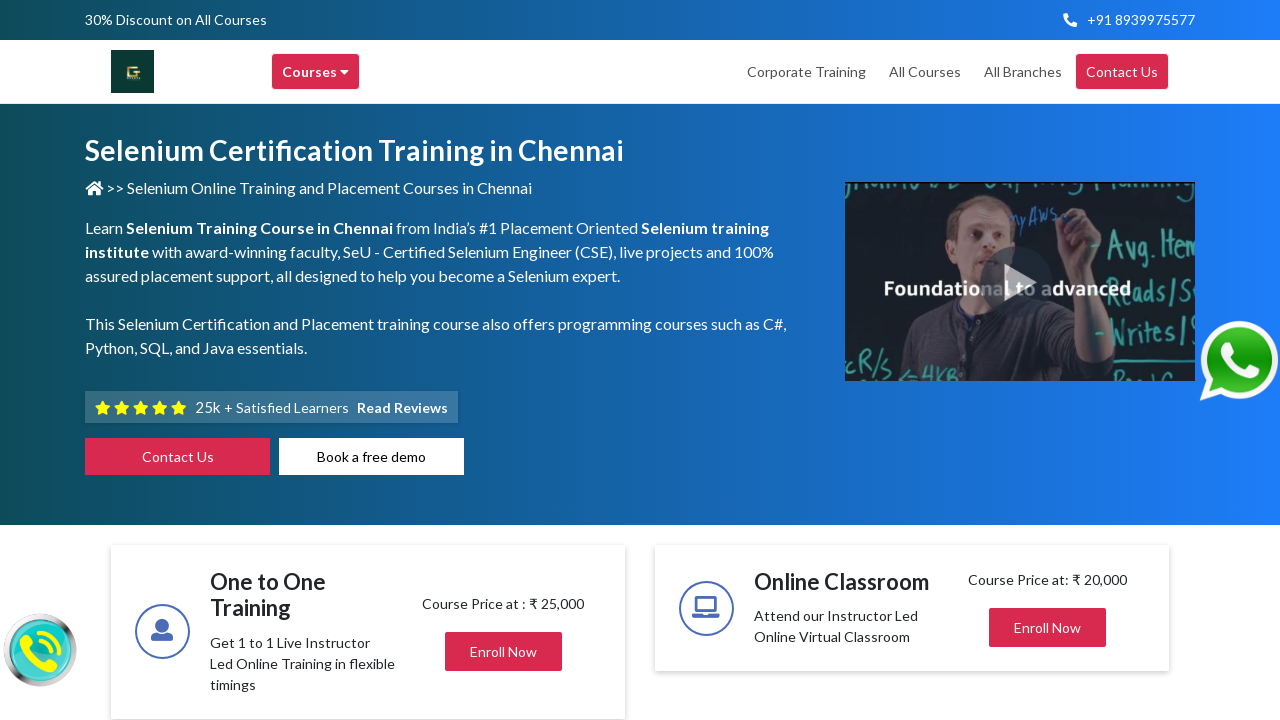

Widget element is now visible
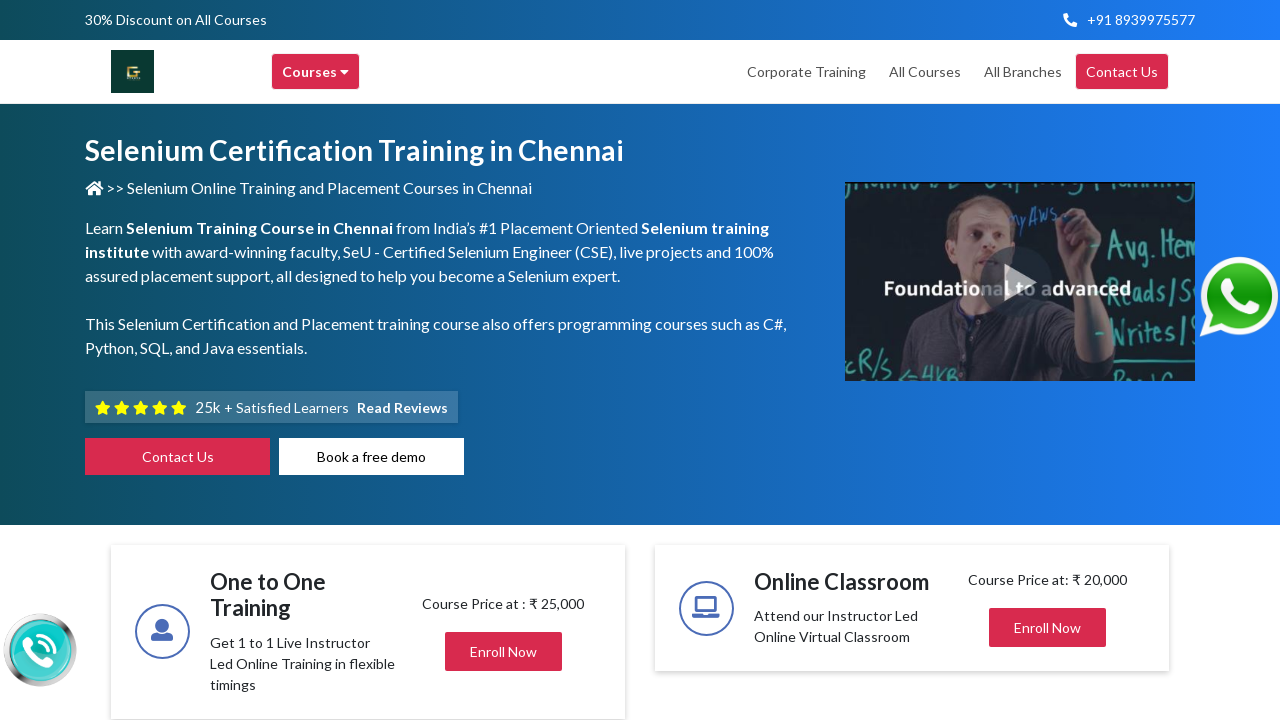

Retrieved text content from widget element
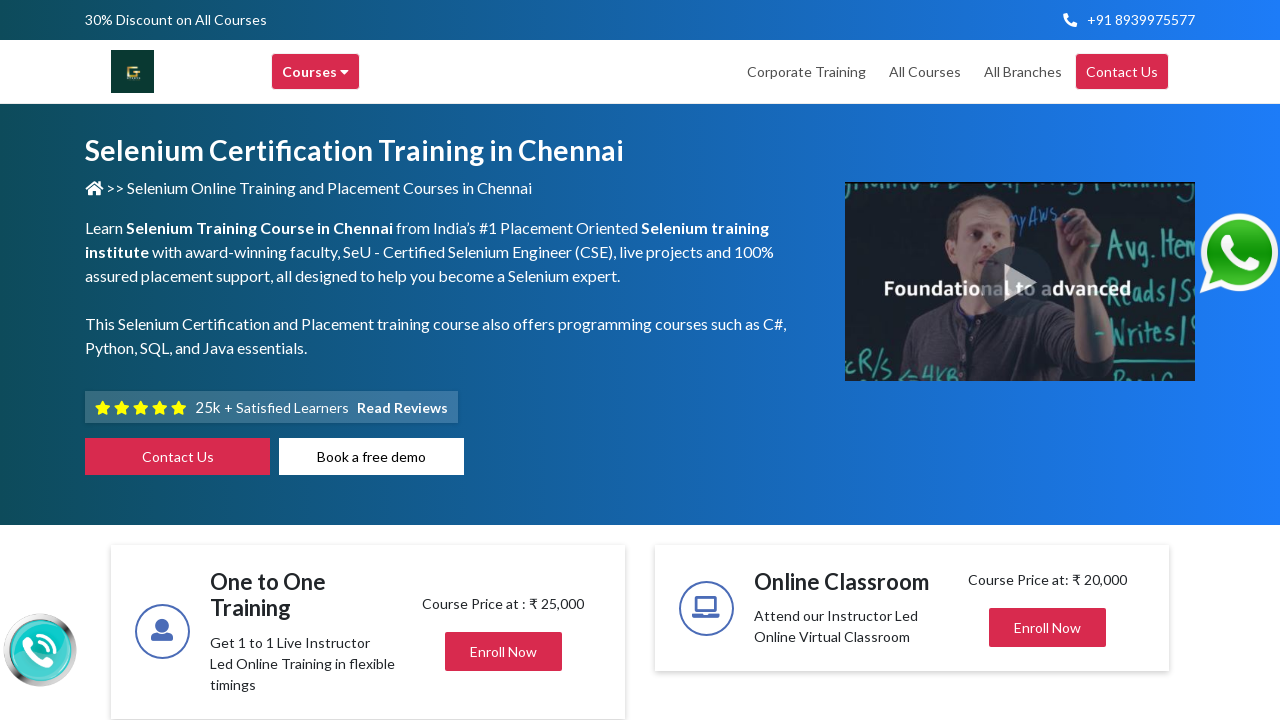

Verified widget element contains non-empty text content
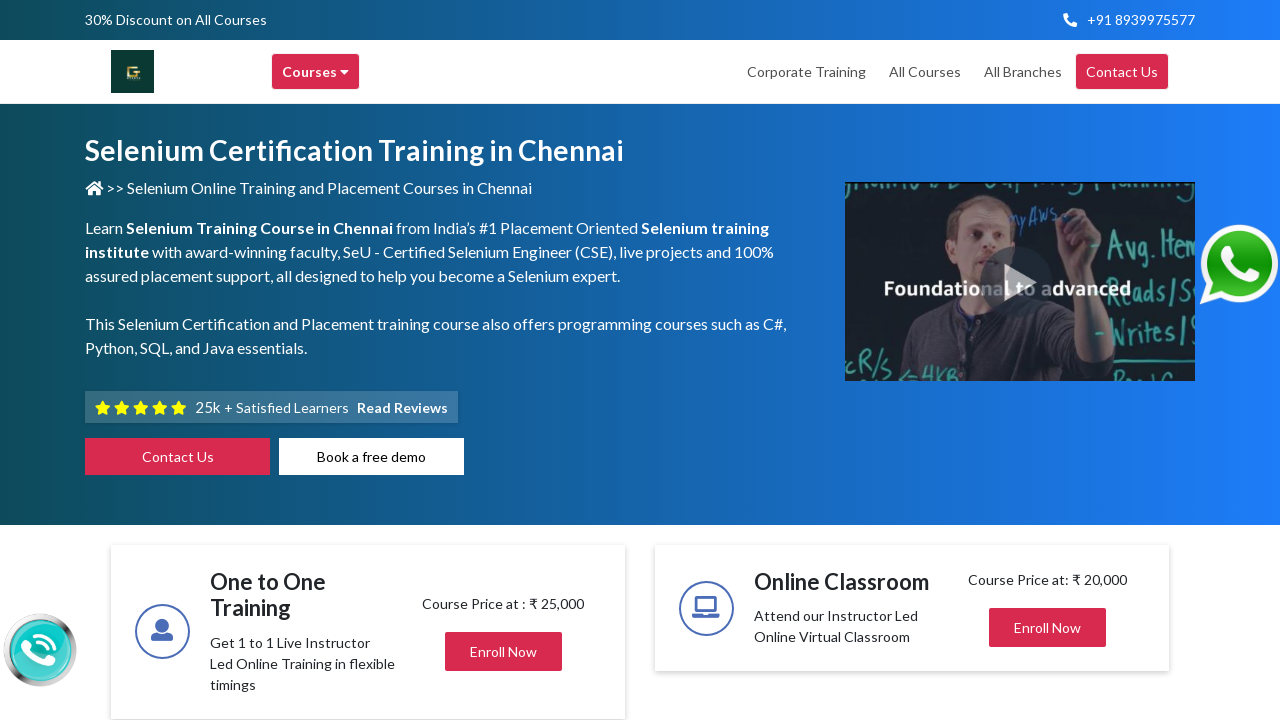

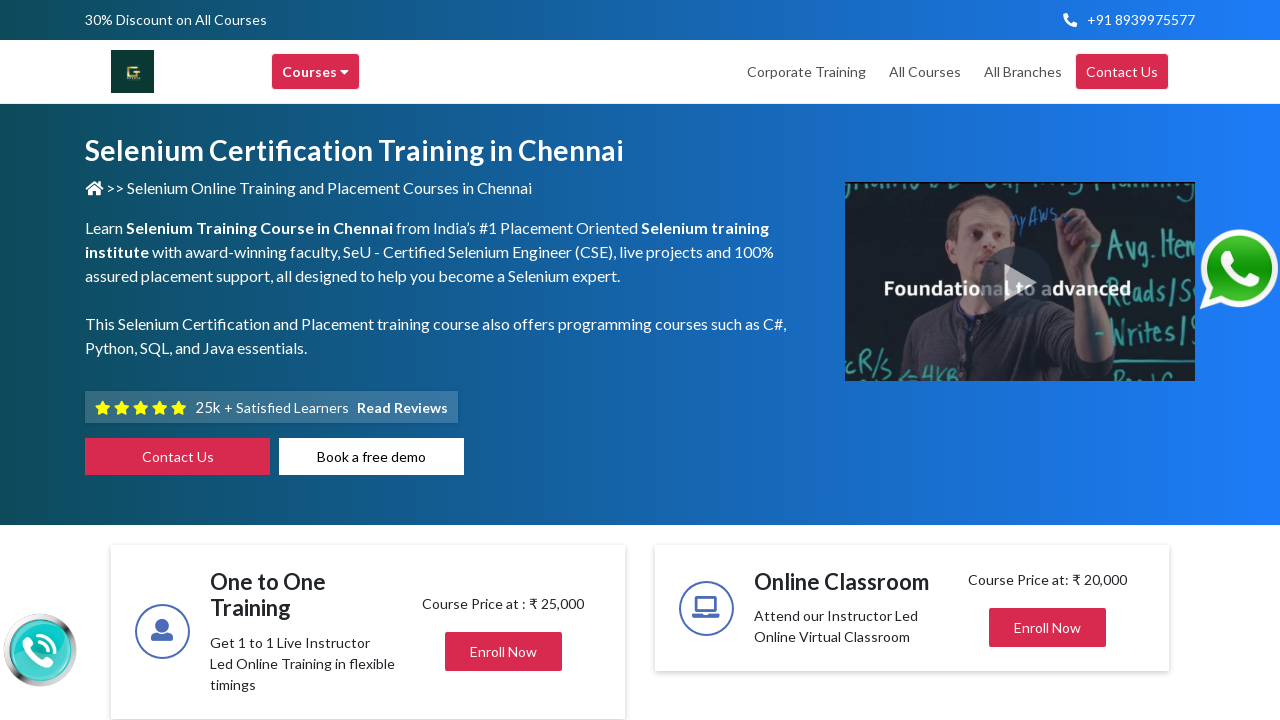